Navigates to a test automation practice blog and interacts with a book table to verify data is displayed correctly

Starting URL: https://testautomationpractice.blogspot.com/

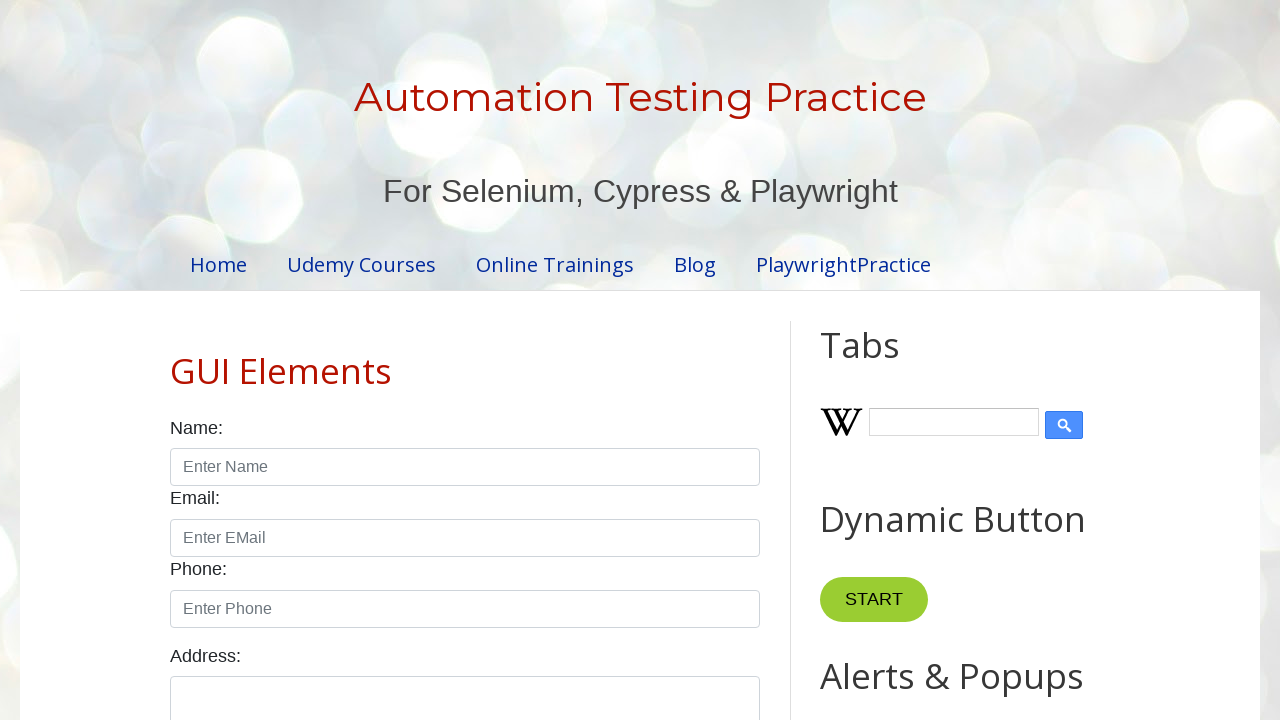

Navigated to test automation practice blog
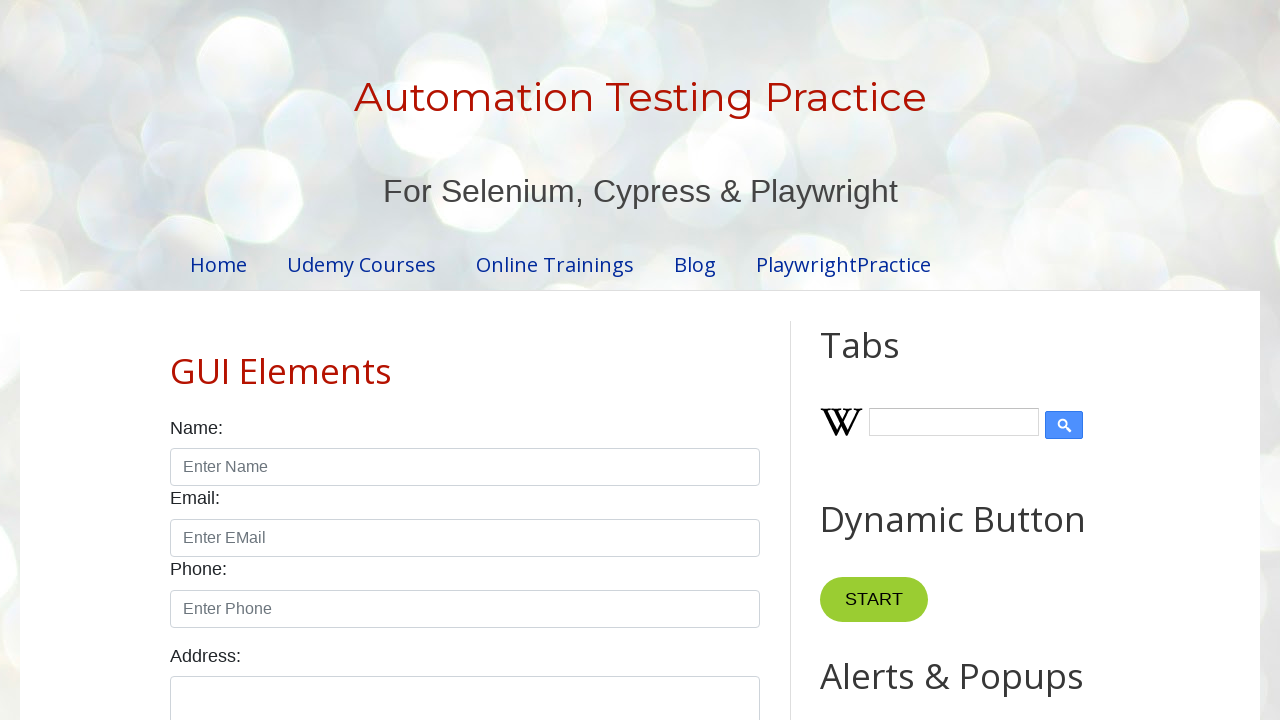

Book table loaded and is present
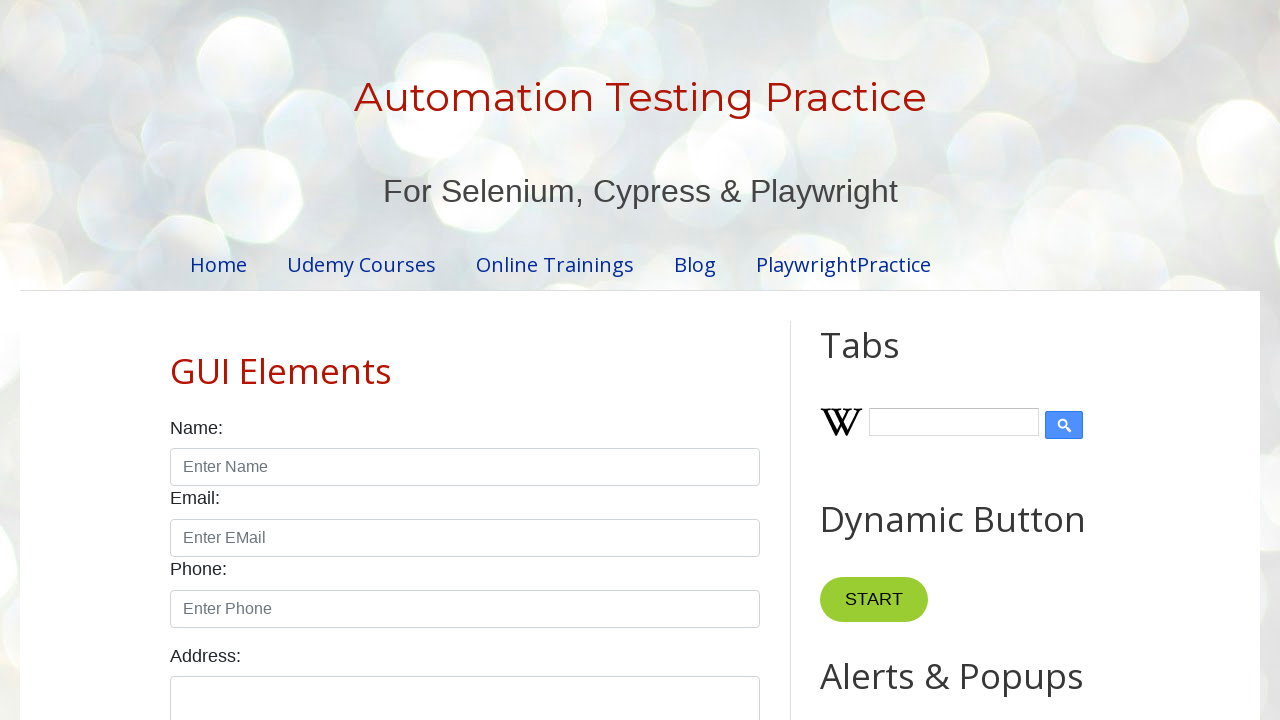

Retrieved all table rows - found 7 rows
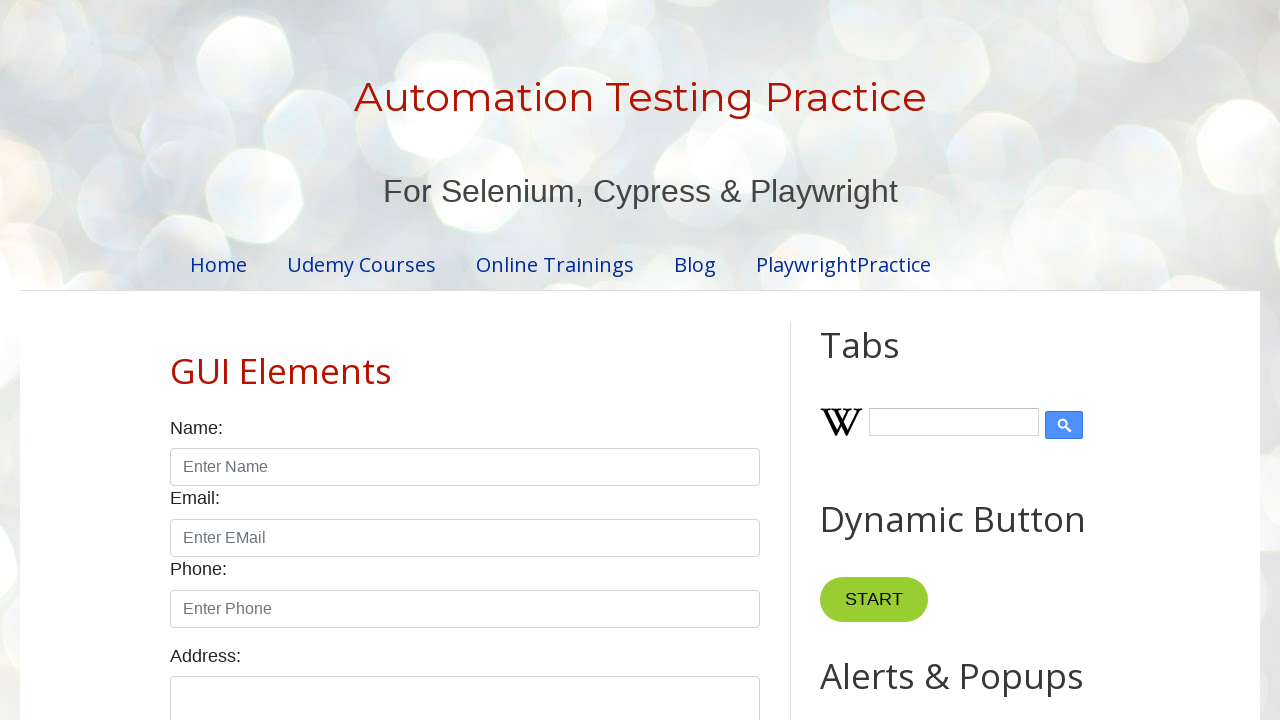

Verified book table has rows
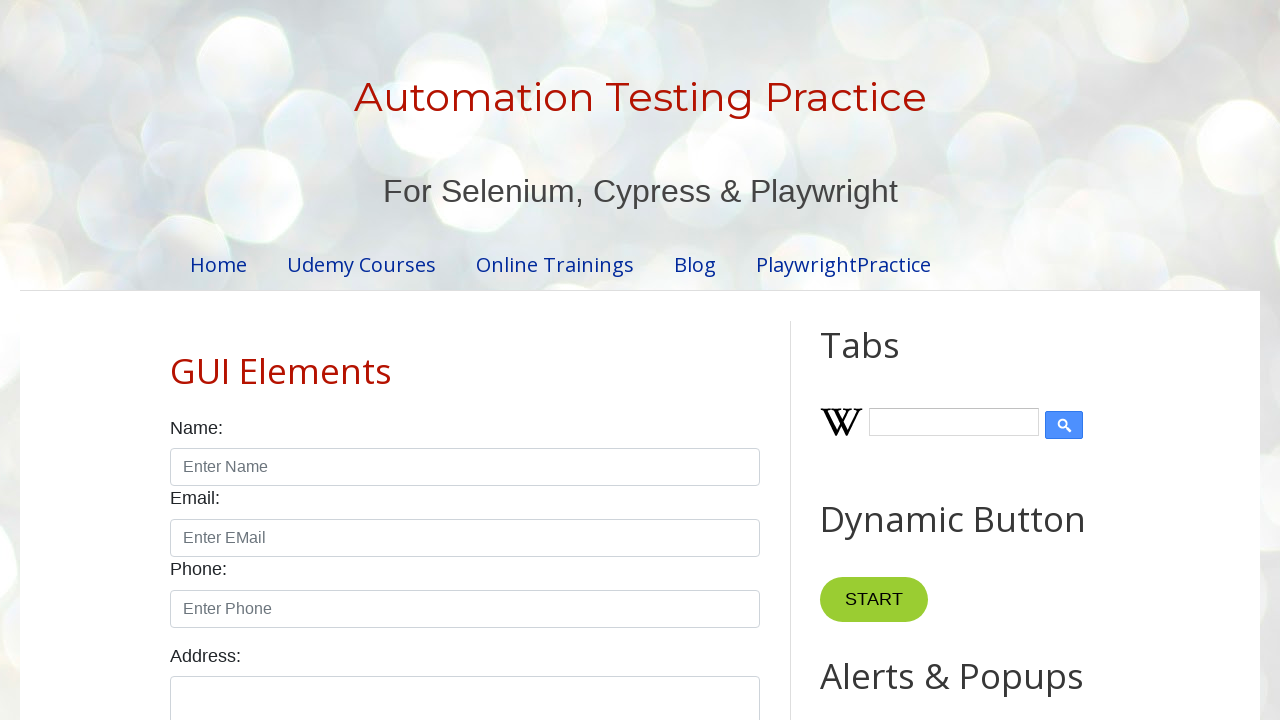

Retrieved author name from row 2: Amit
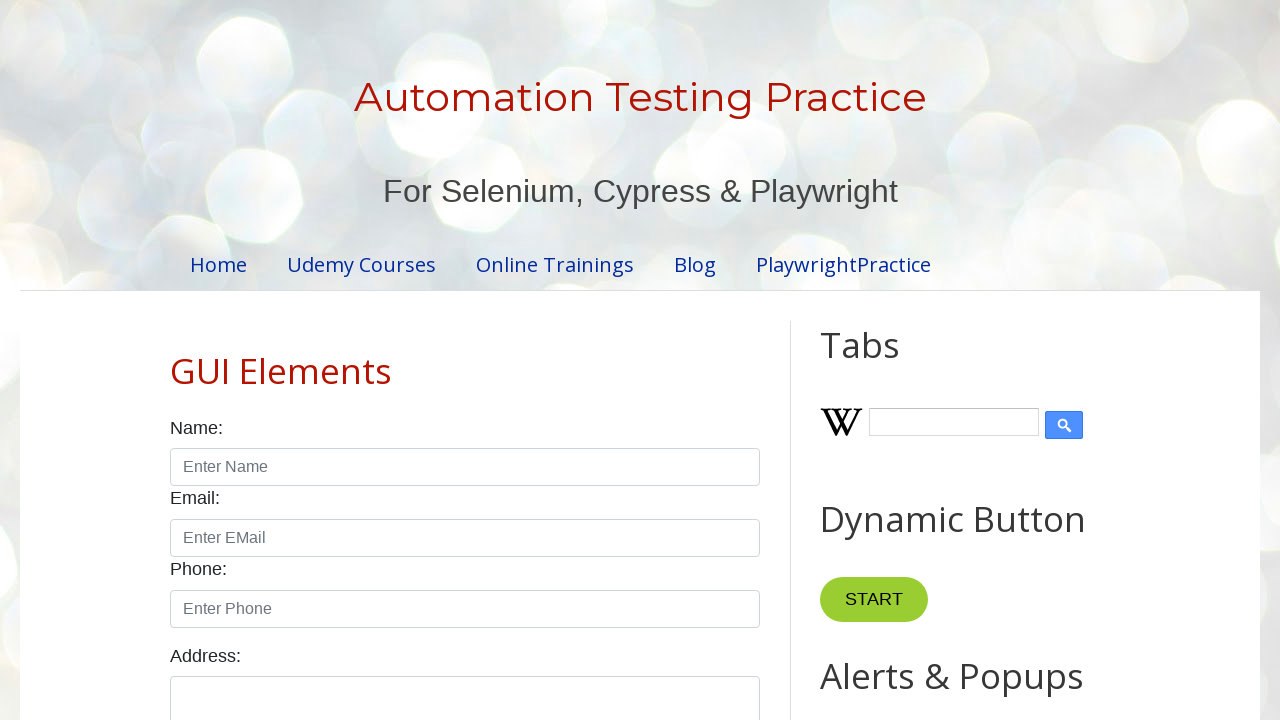

Retrieved author name from row 3: Mukesh
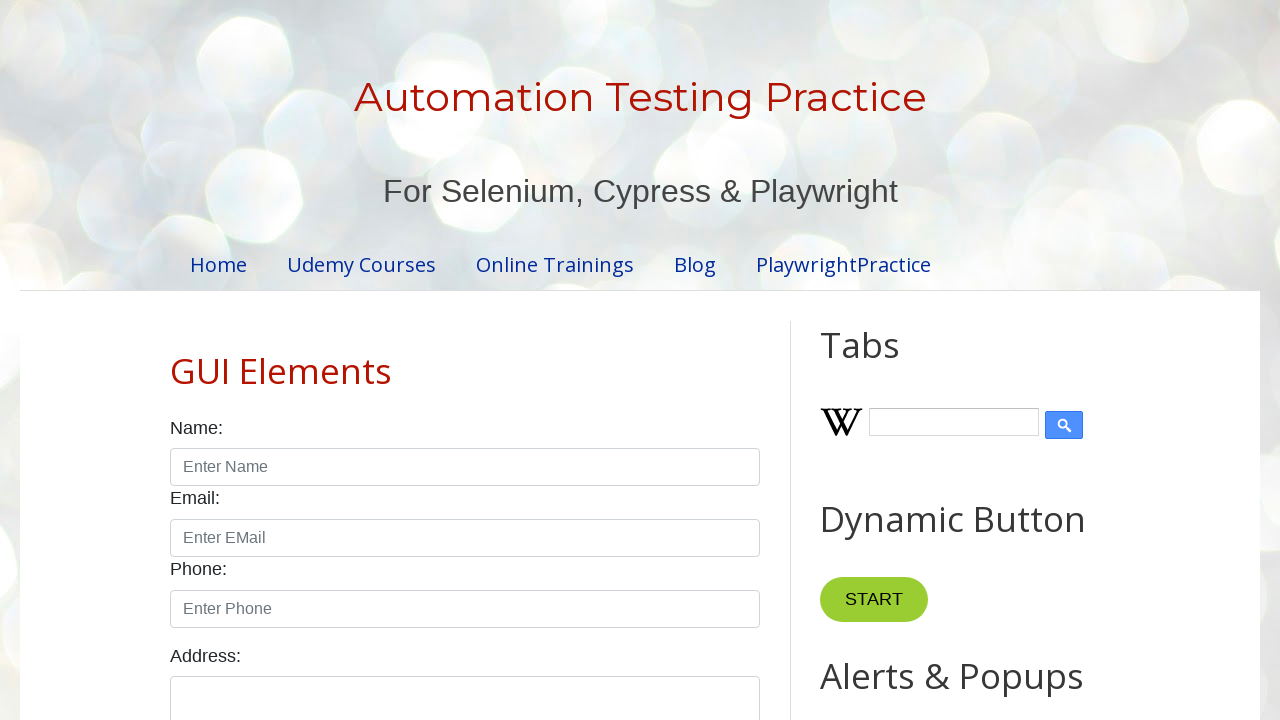

Found Mukesh as author in row 3 with book name: Learn Java
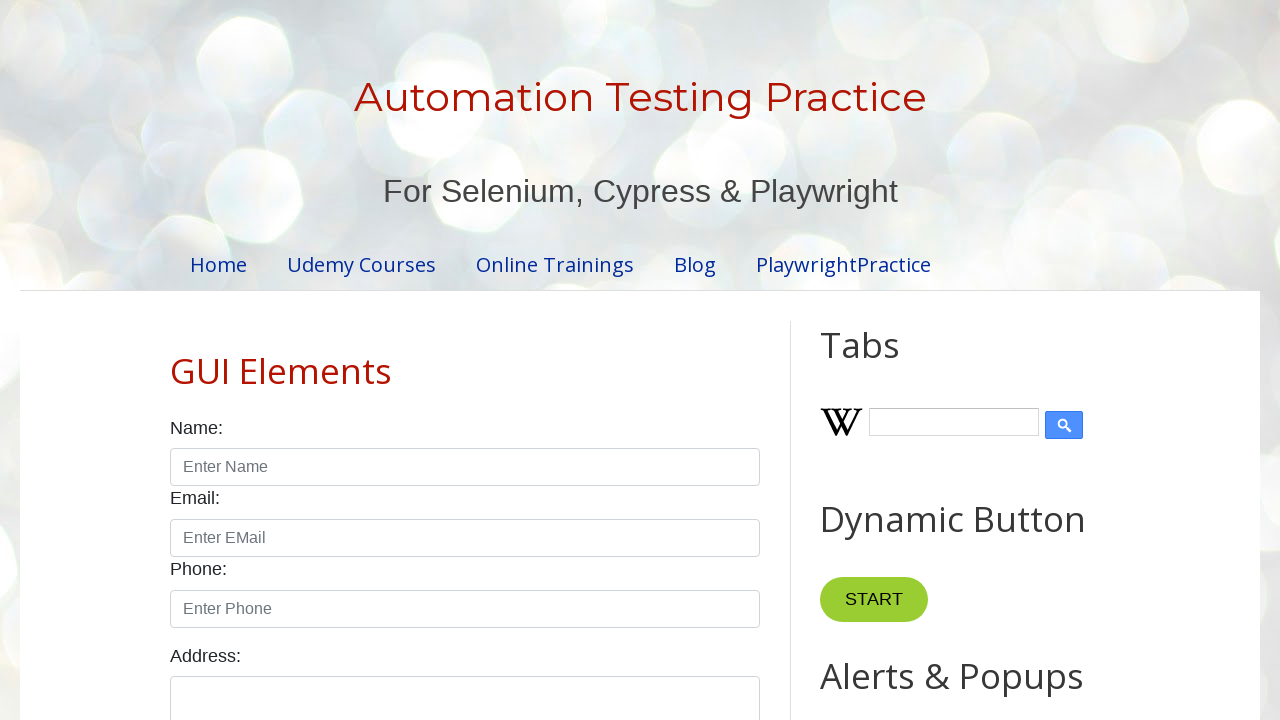

Retrieved author name from row 4: Animesh
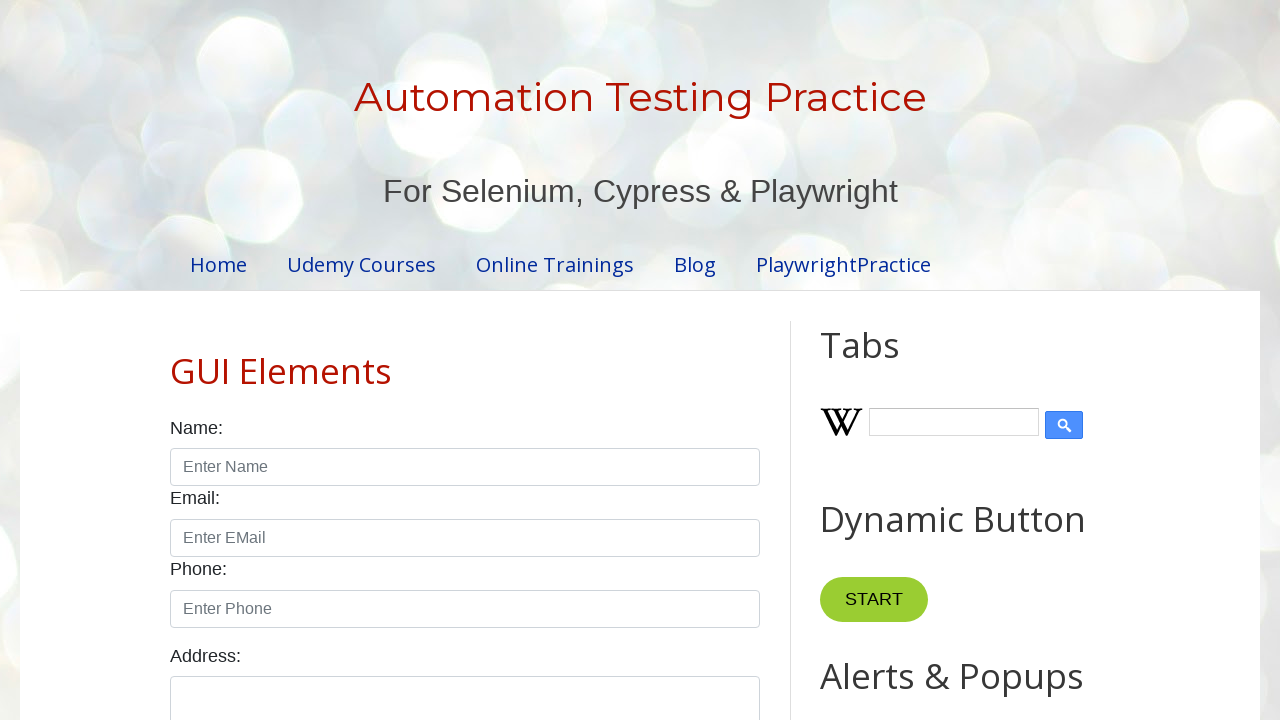

Retrieved author name from row 5: Mukesh
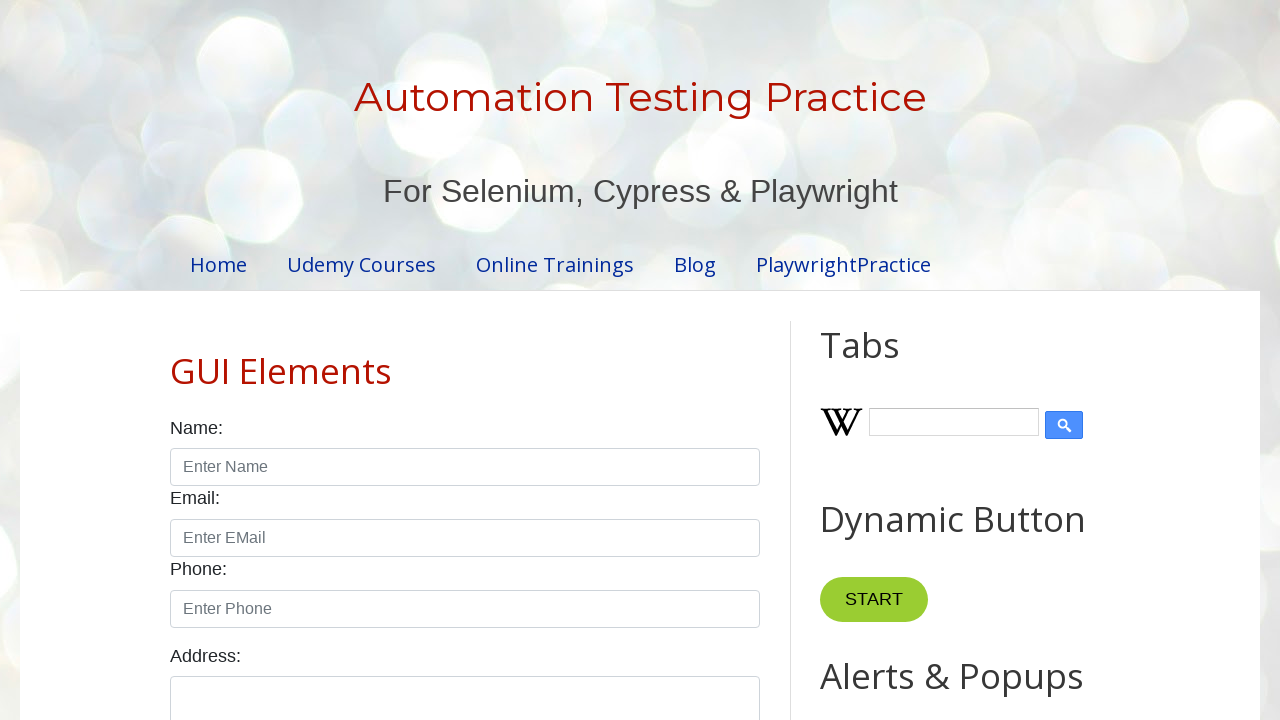

Found Mukesh as author in row 5 with book name: Master In Selenium
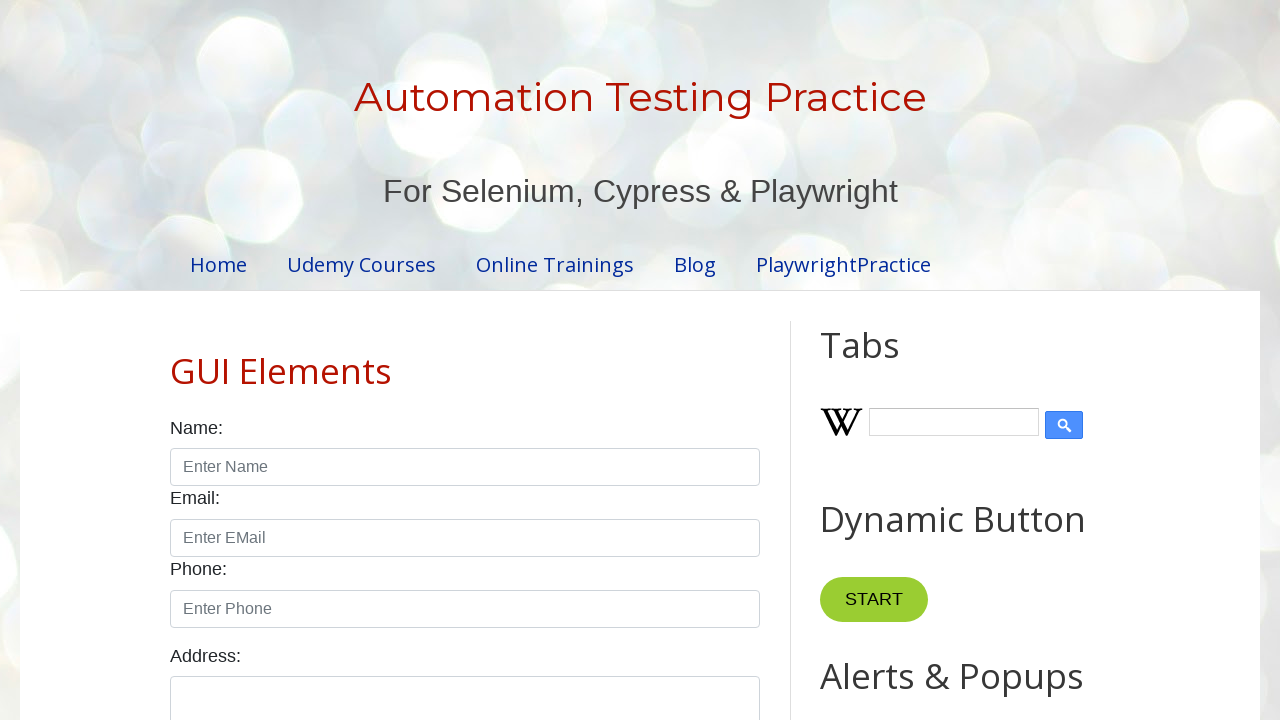

Retrieved author name from row 6: Amod
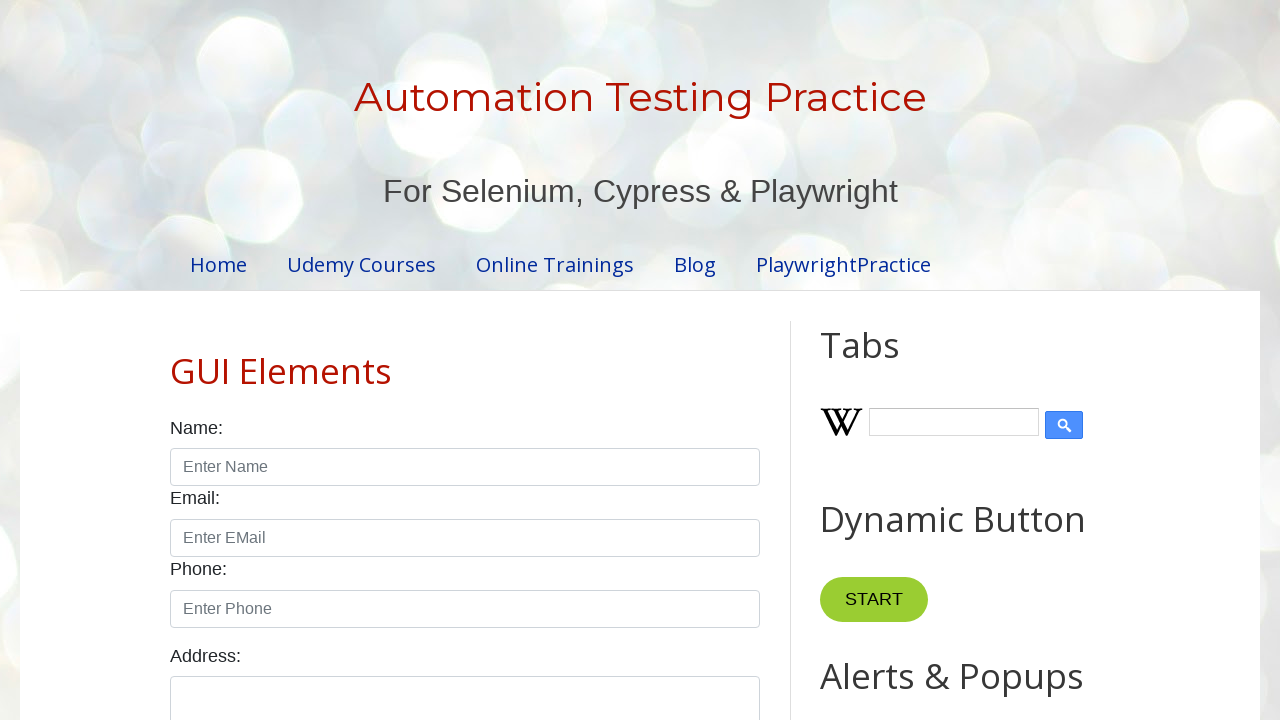

Retrieved author name from row 7: Amit
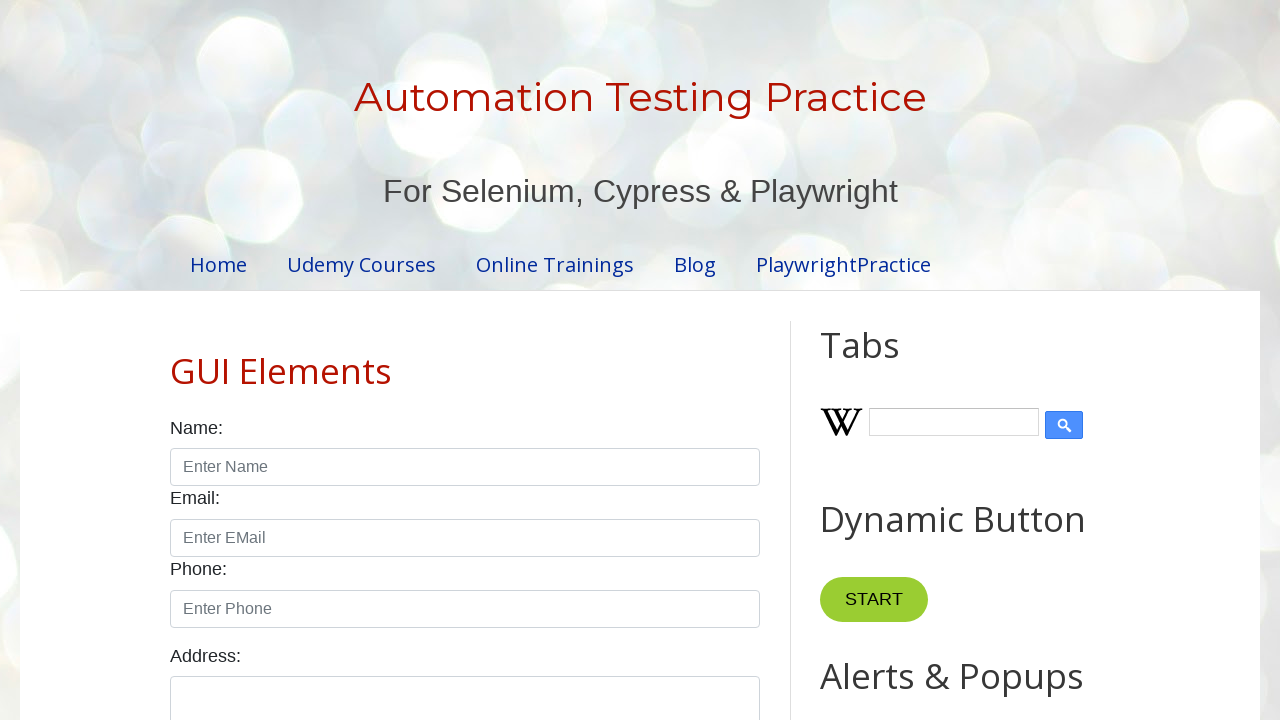

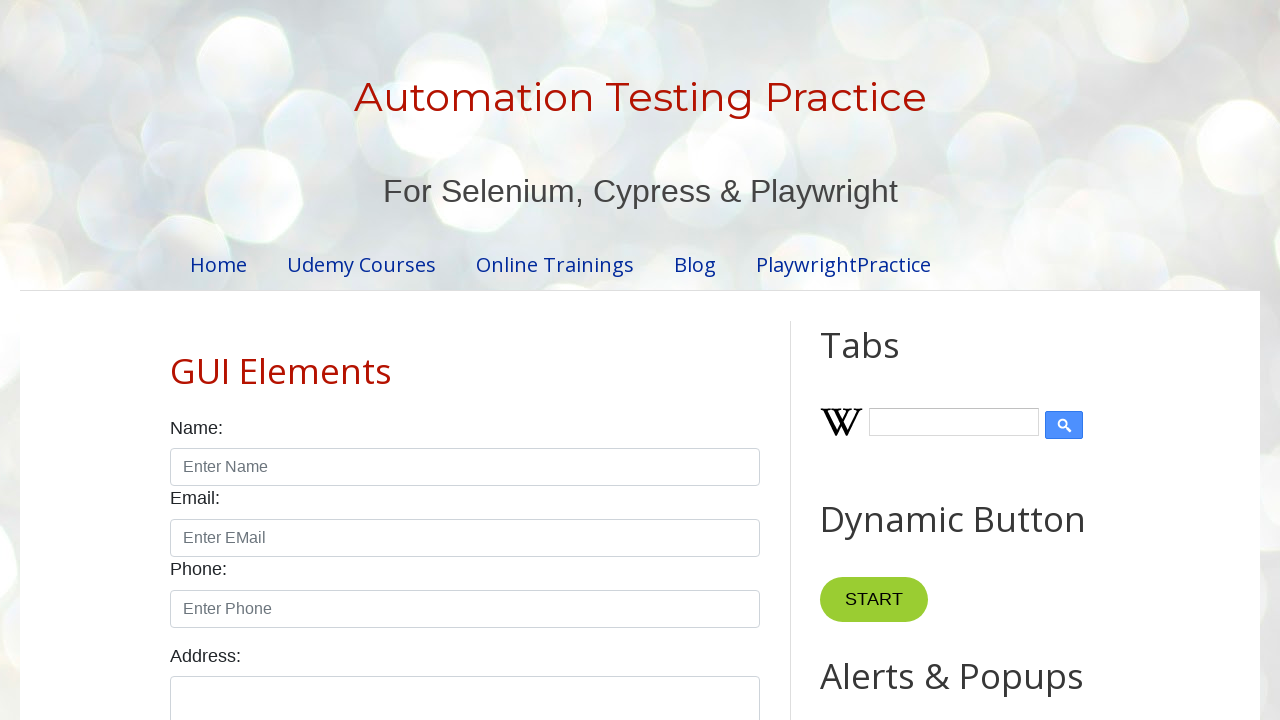